Tests the ParaBank registration form by filling out all required fields including personal information and account credentials, then submitting the form

Starting URL: https://parabank.parasoft.com/parabank/register.htm

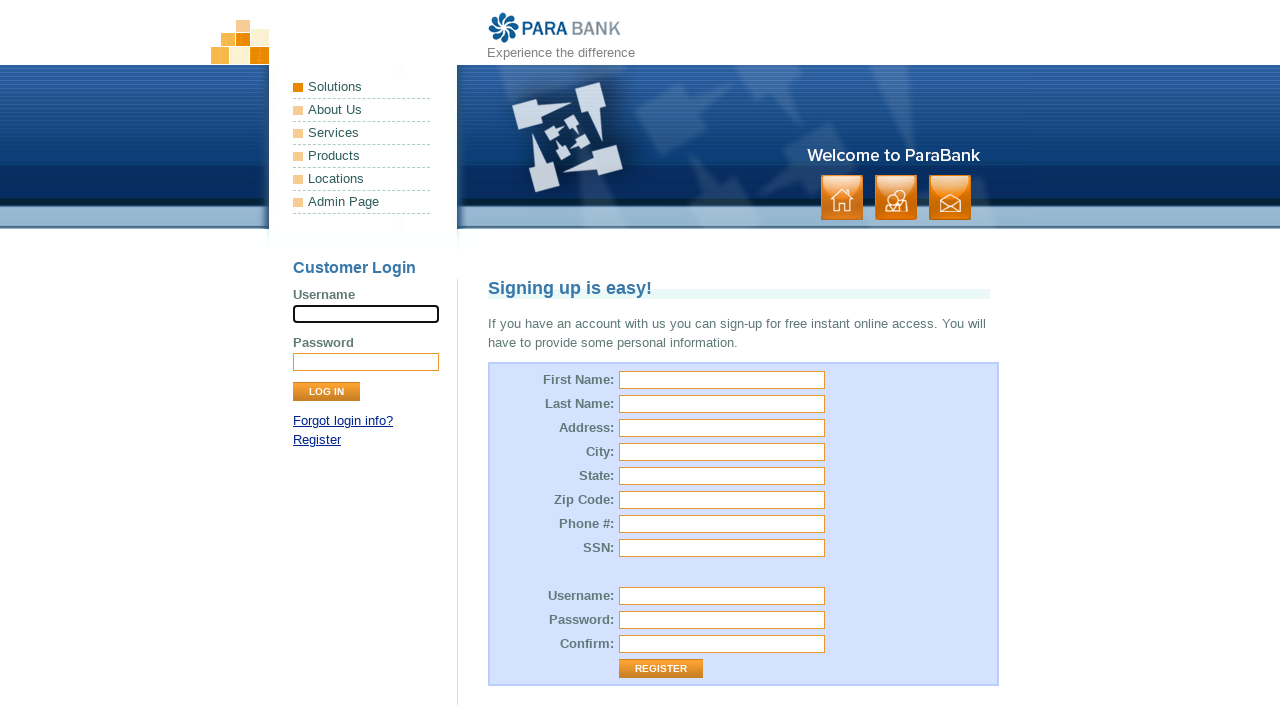

Filled first name field with 'John' on #customer\.firstName
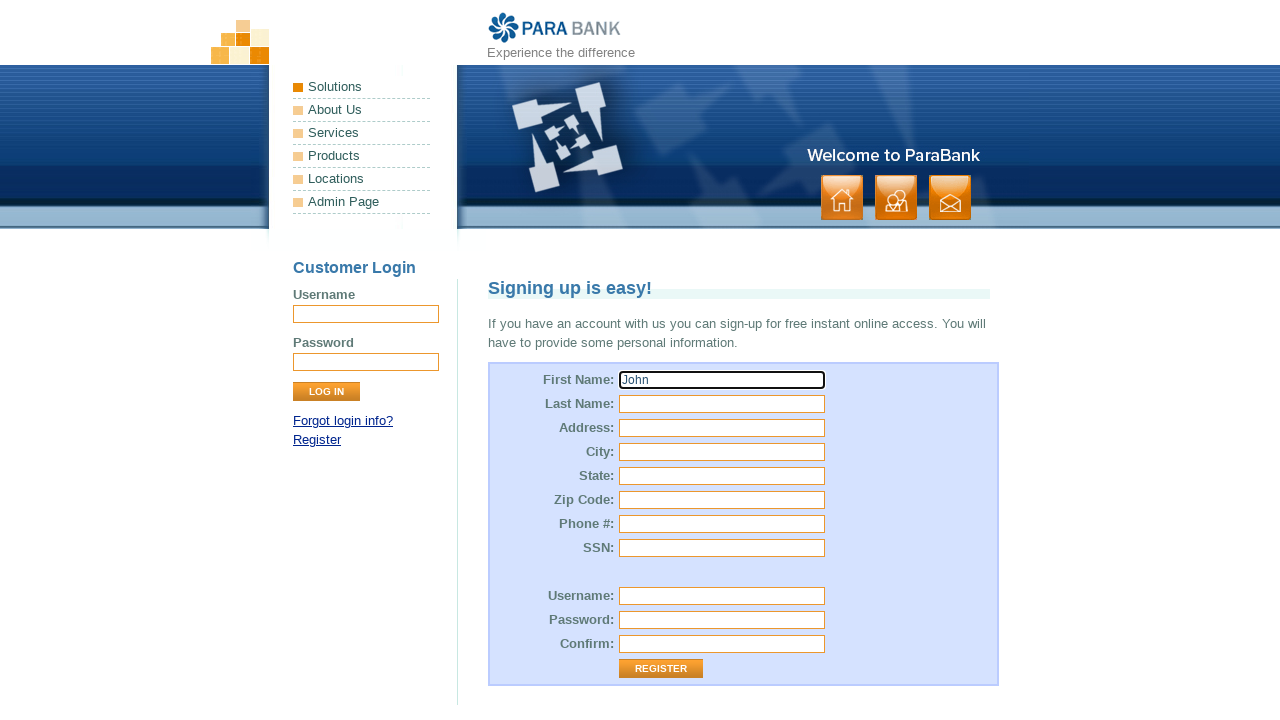

Filled last name field with 'Doe' on #customer\.lastName
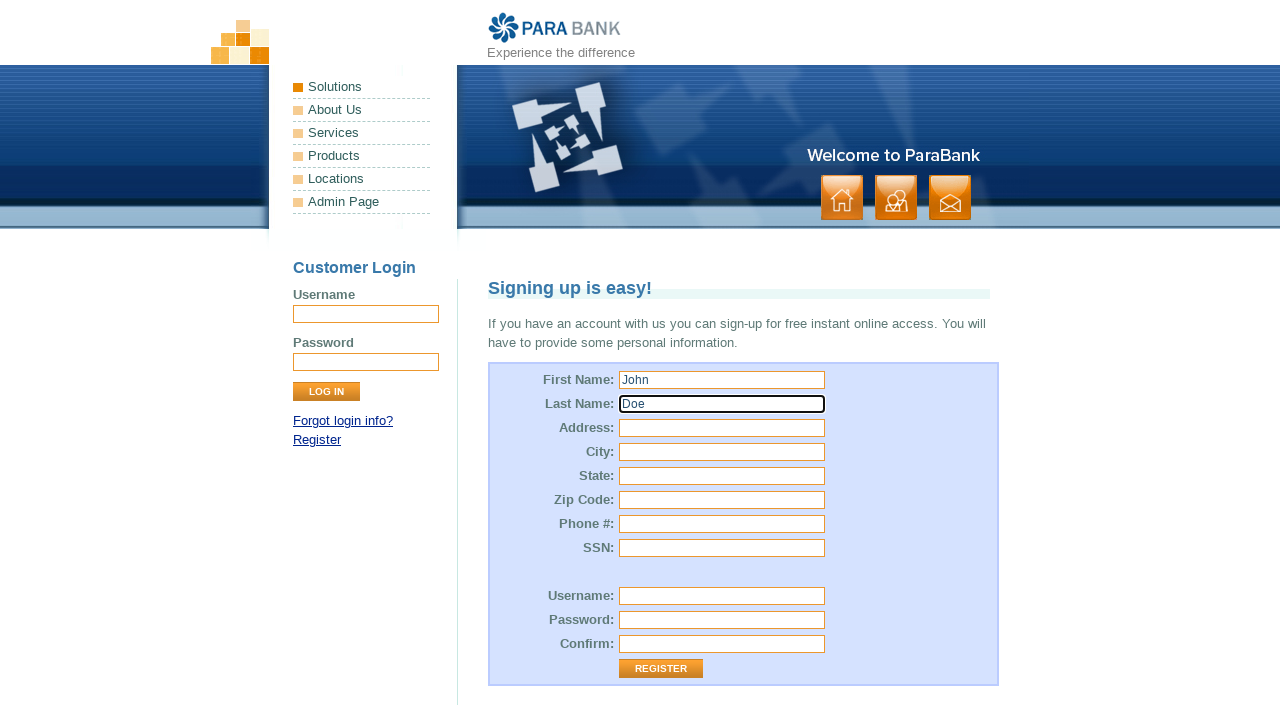

Filled street address field with '123 Main Street' on #customer\.address\.street
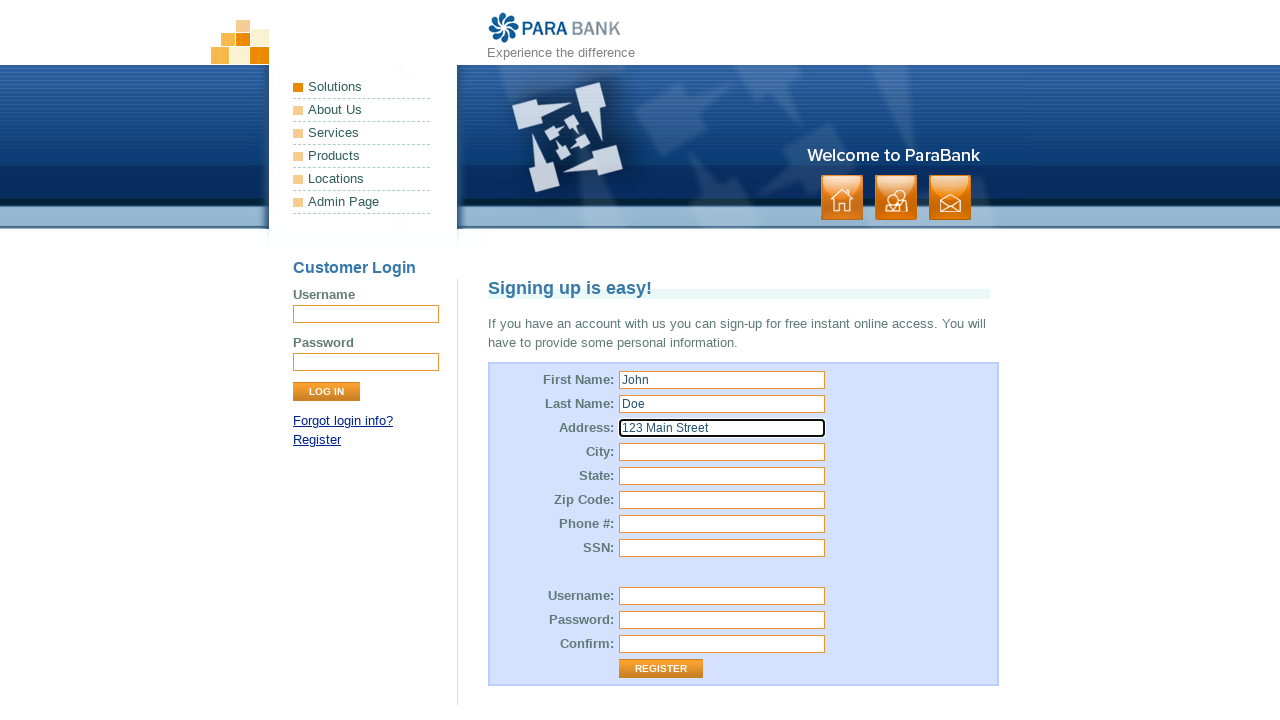

Filled city field with 'Lincoln' on #customer\.address\.city
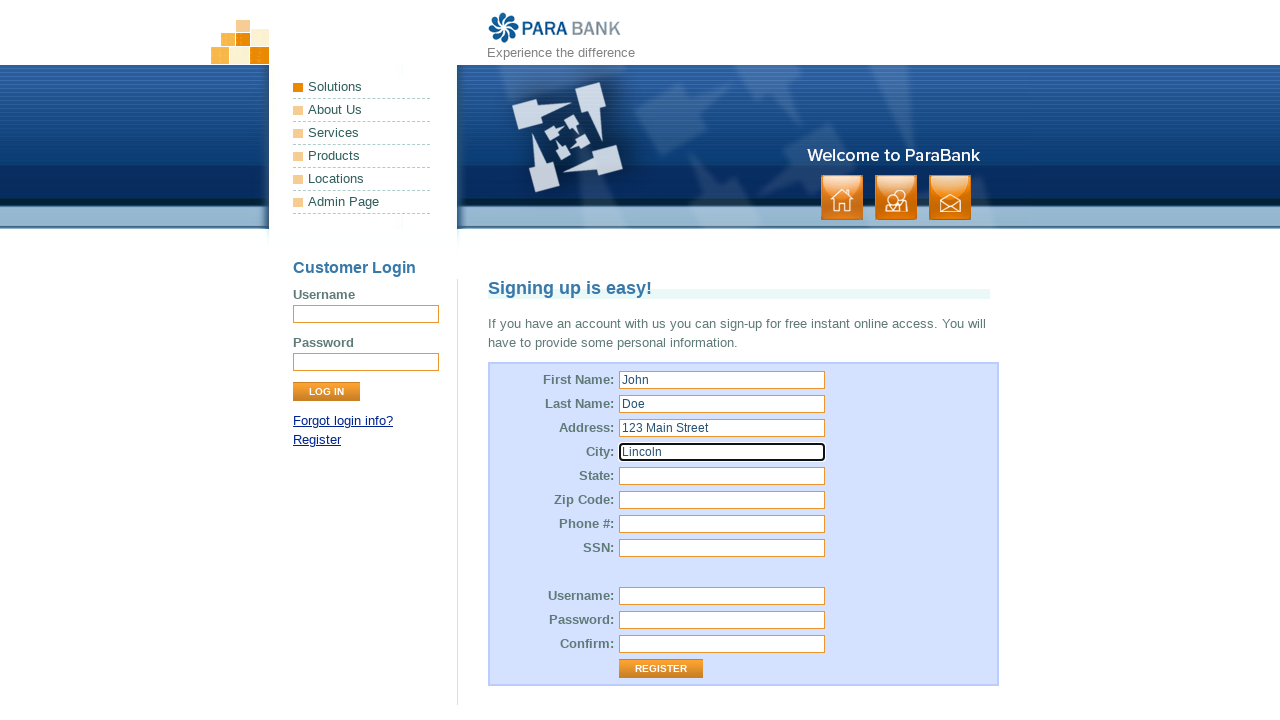

Filled state field with 'Nebraska' on #customer\.address\.state
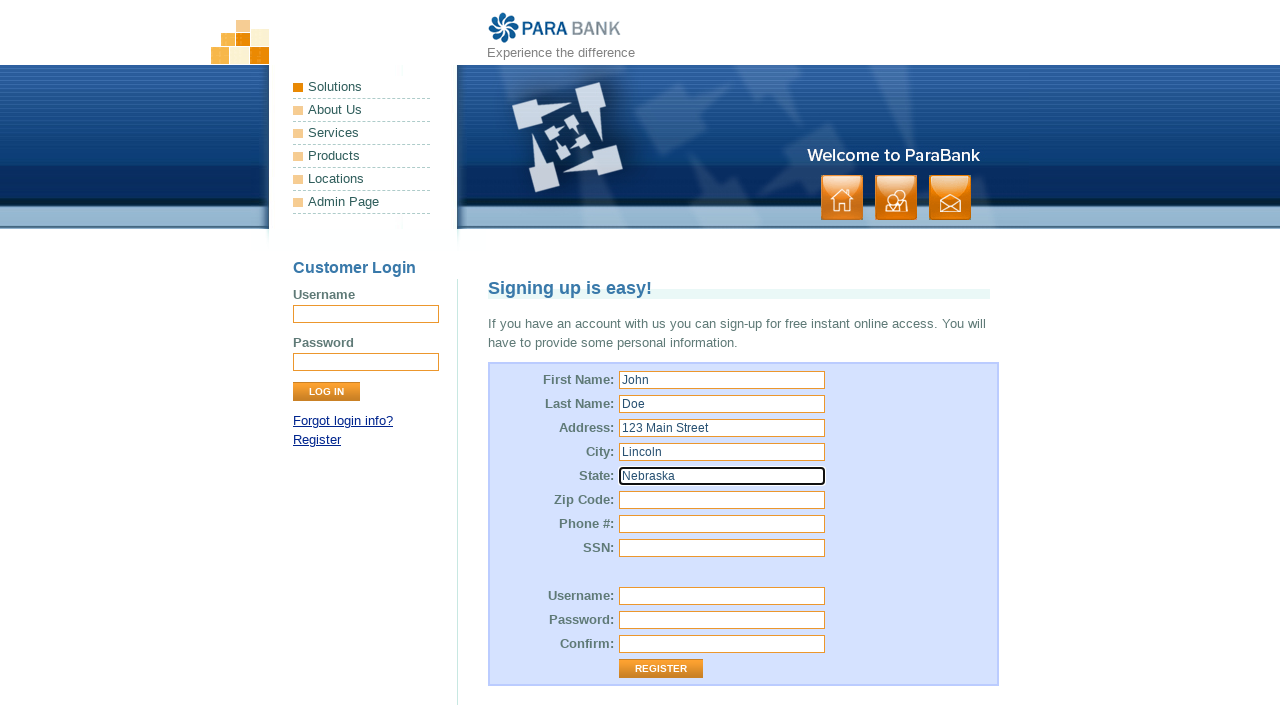

Filled zip code field with '68501' on #customer\.address\.zipCode
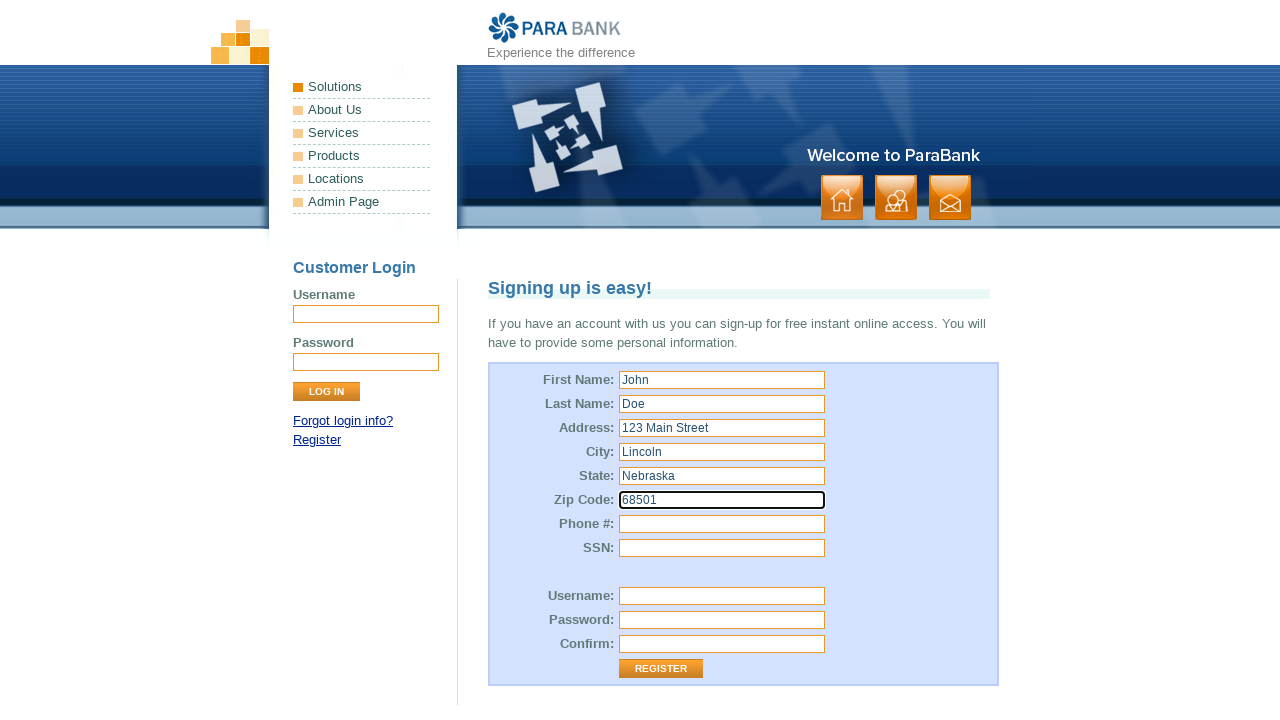

Filled phone number field with '402-555-7823' on #customer\.phoneNumber
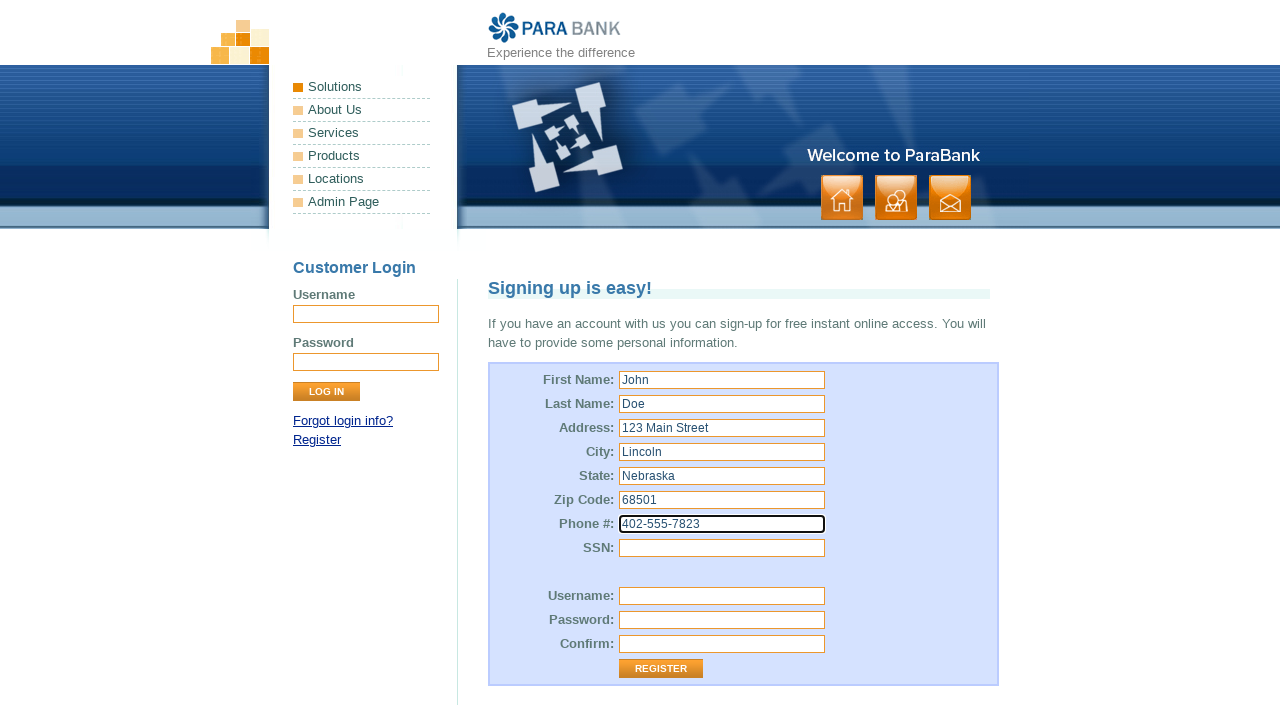

Filled SSN field with '456-78-9012' on #customer\.ssn
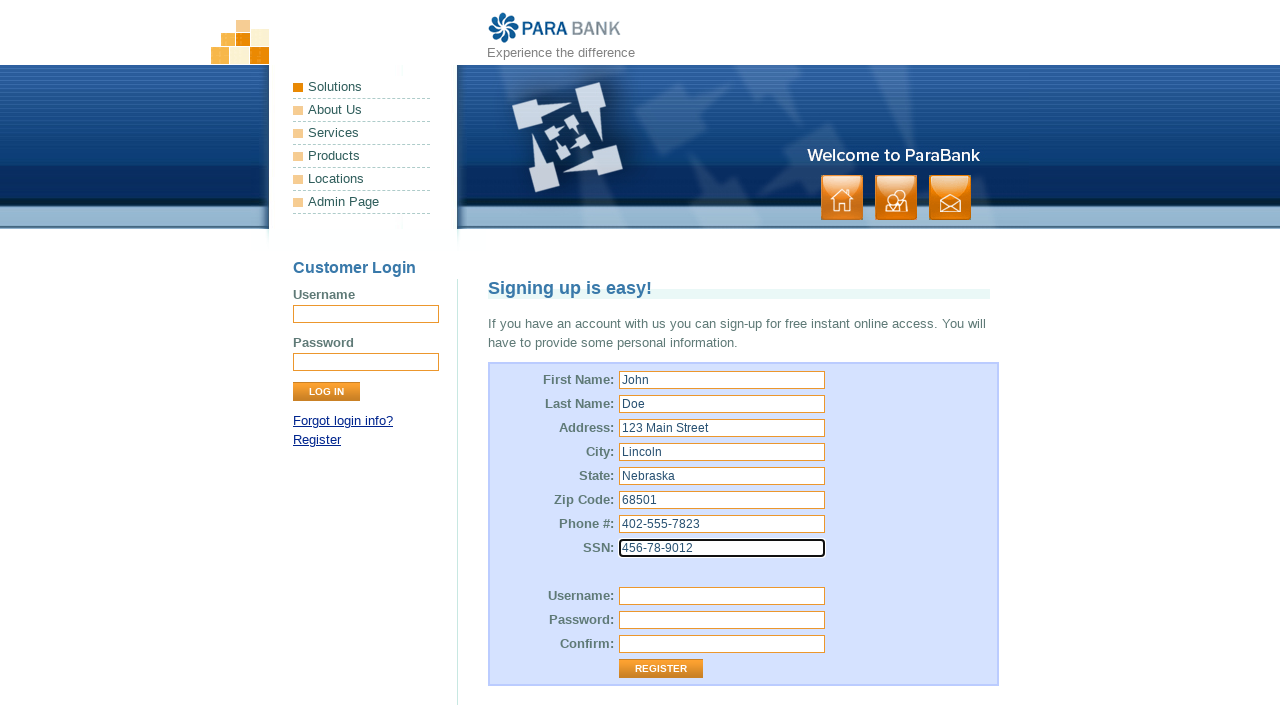

Filled username field with 'testuser8749' on #customer\.username
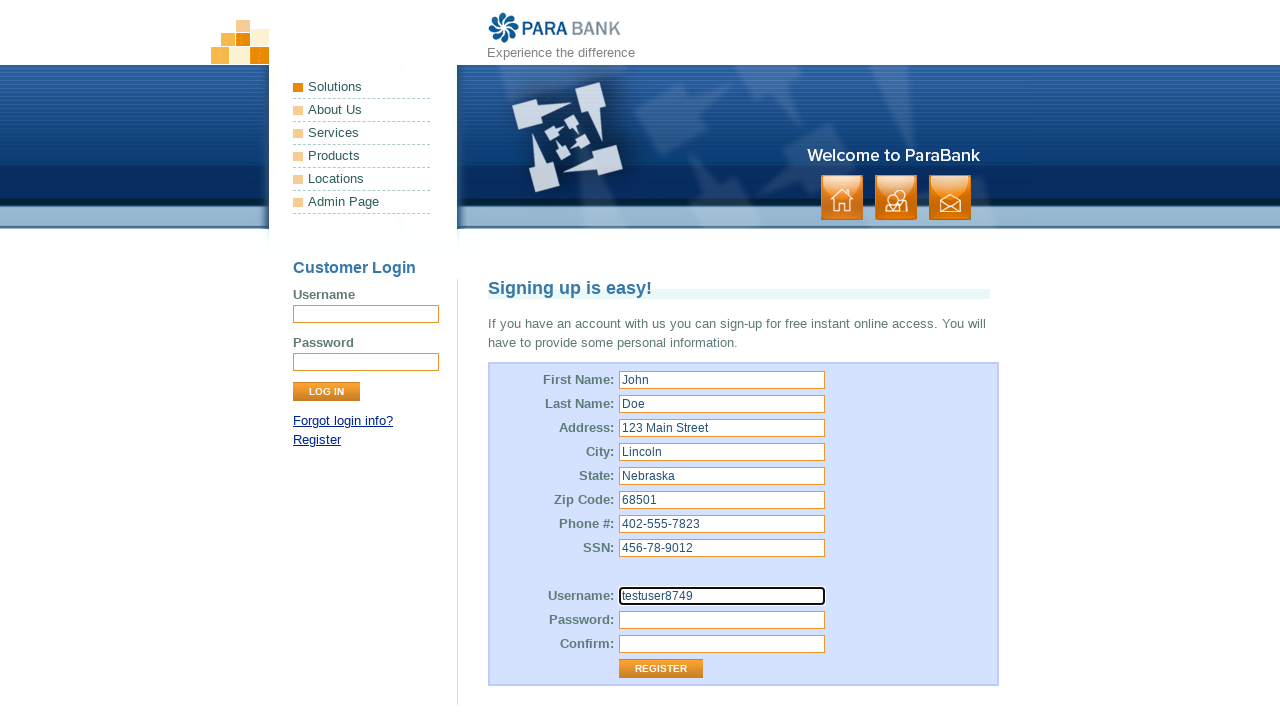

Filled password field with 'Pass123456!' on #customer\.password
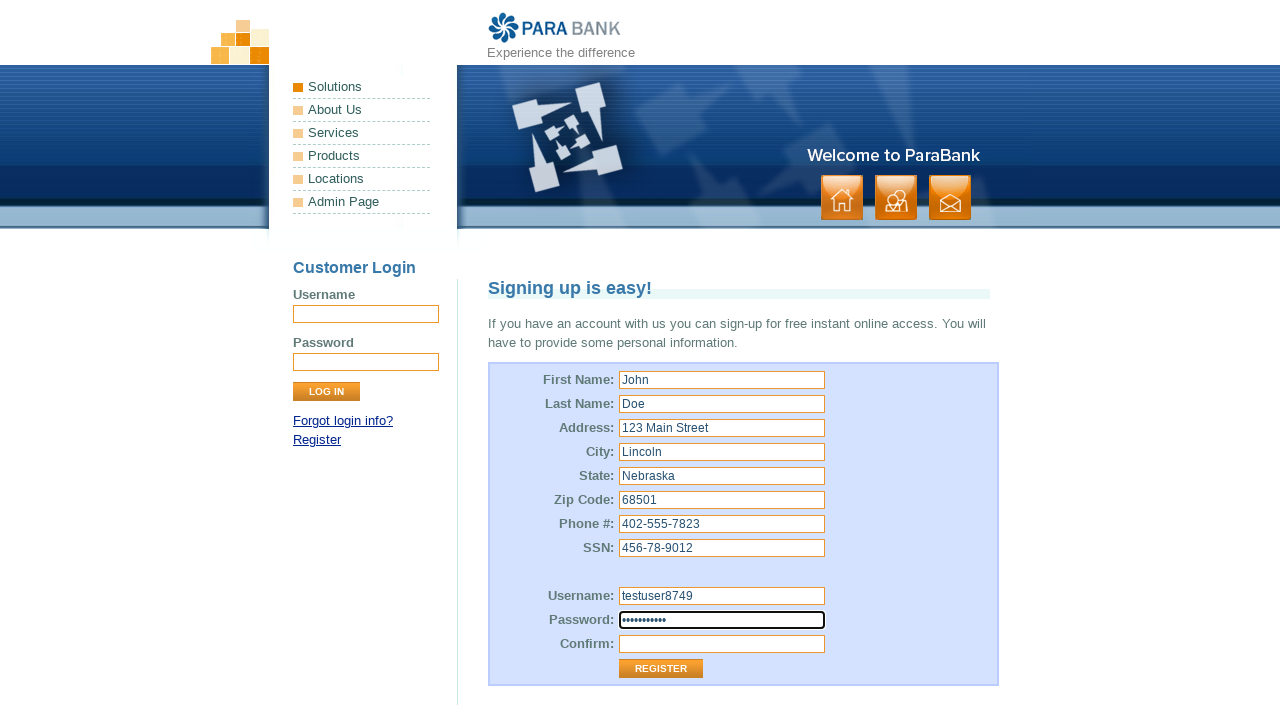

Filled password confirmation field with 'Pass123456!' on #repeatedPassword
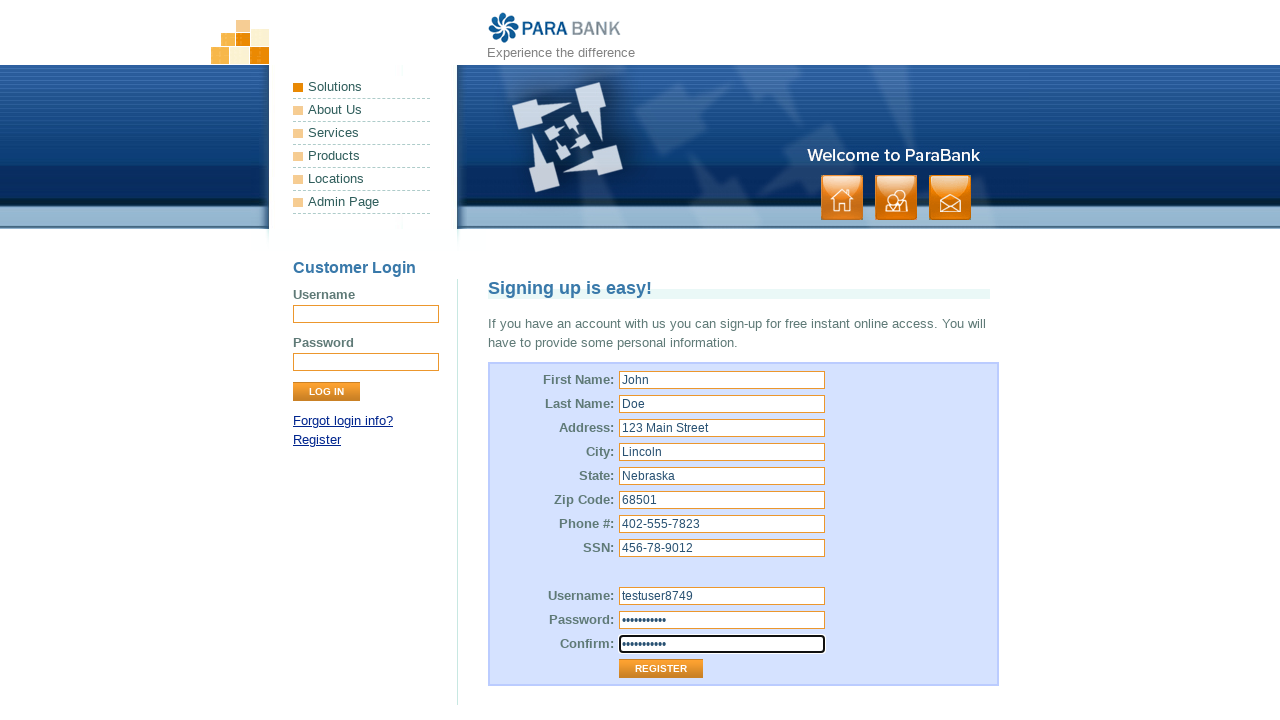

Clicked register button to submit the registration form at (896, 198) on .button
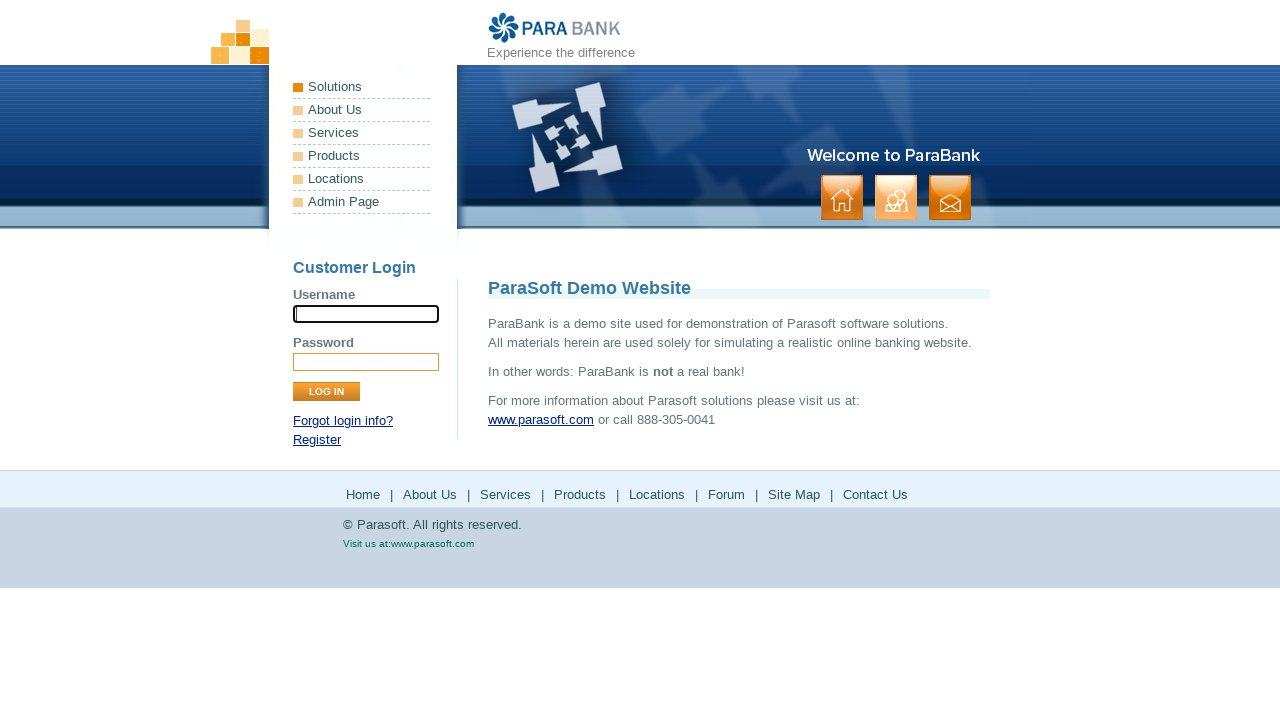

Waited 2 seconds for registration to complete
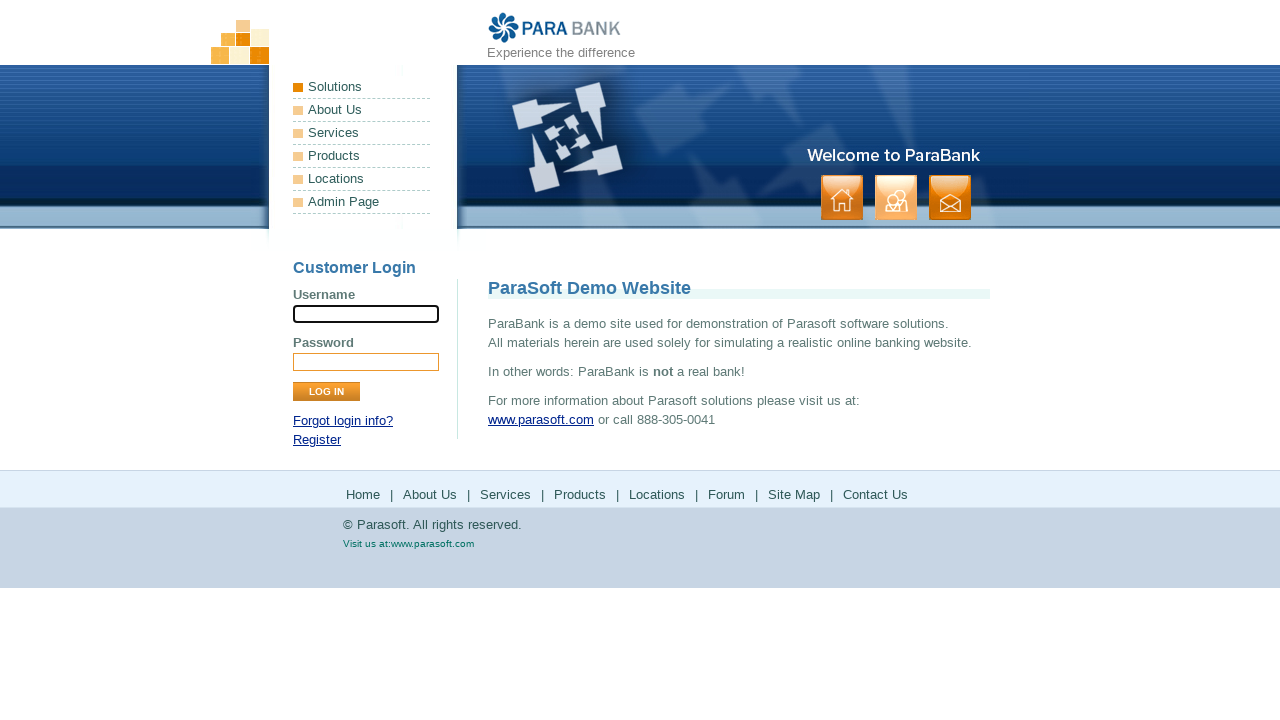

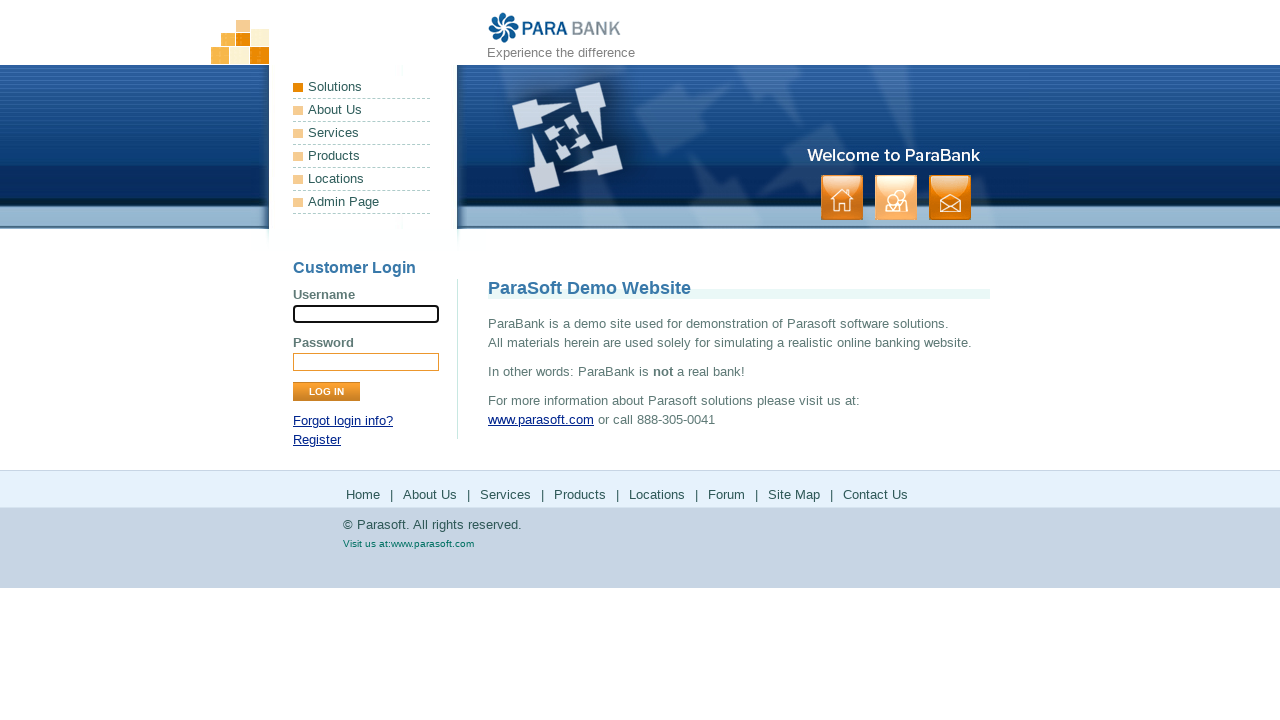